Tests clearing the complete state of all items by checking and then unchecking the "Mark all as complete" checkbox.

Starting URL: https://demo.playwright.dev/todomvc

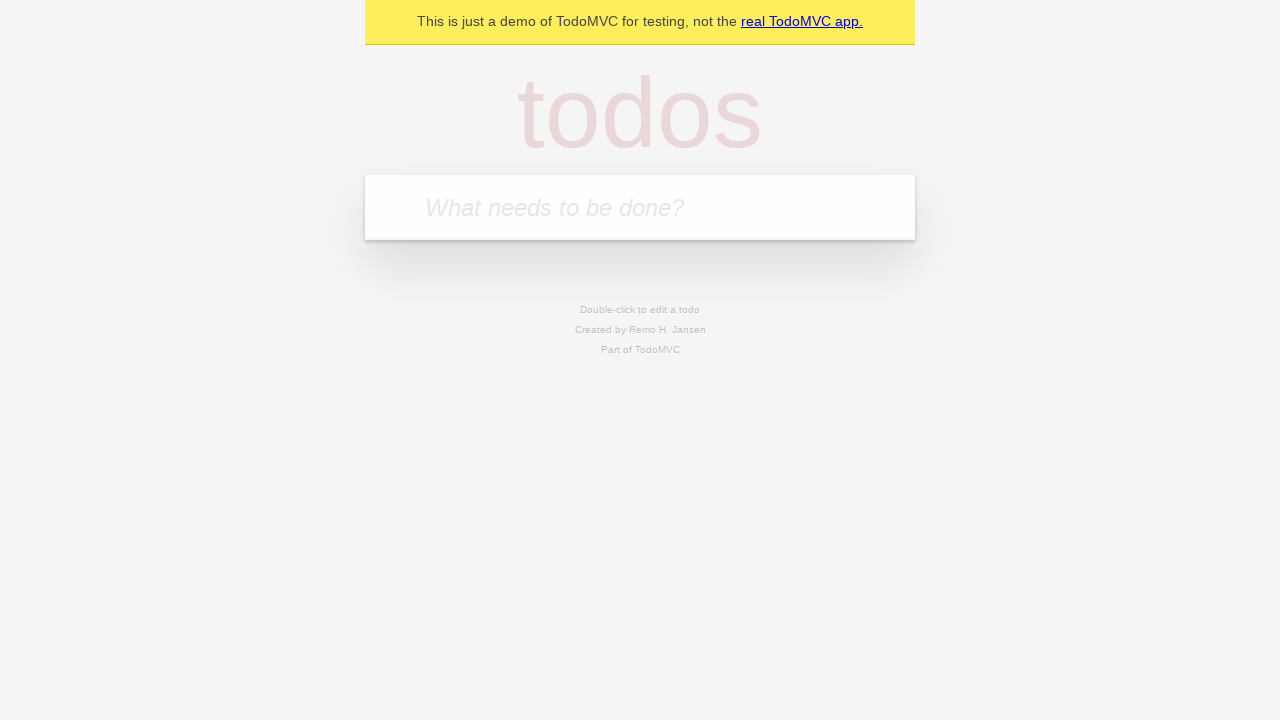

Filled todo input with 'buy some cheese' on internal:attr=[placeholder="What needs to be done?"i]
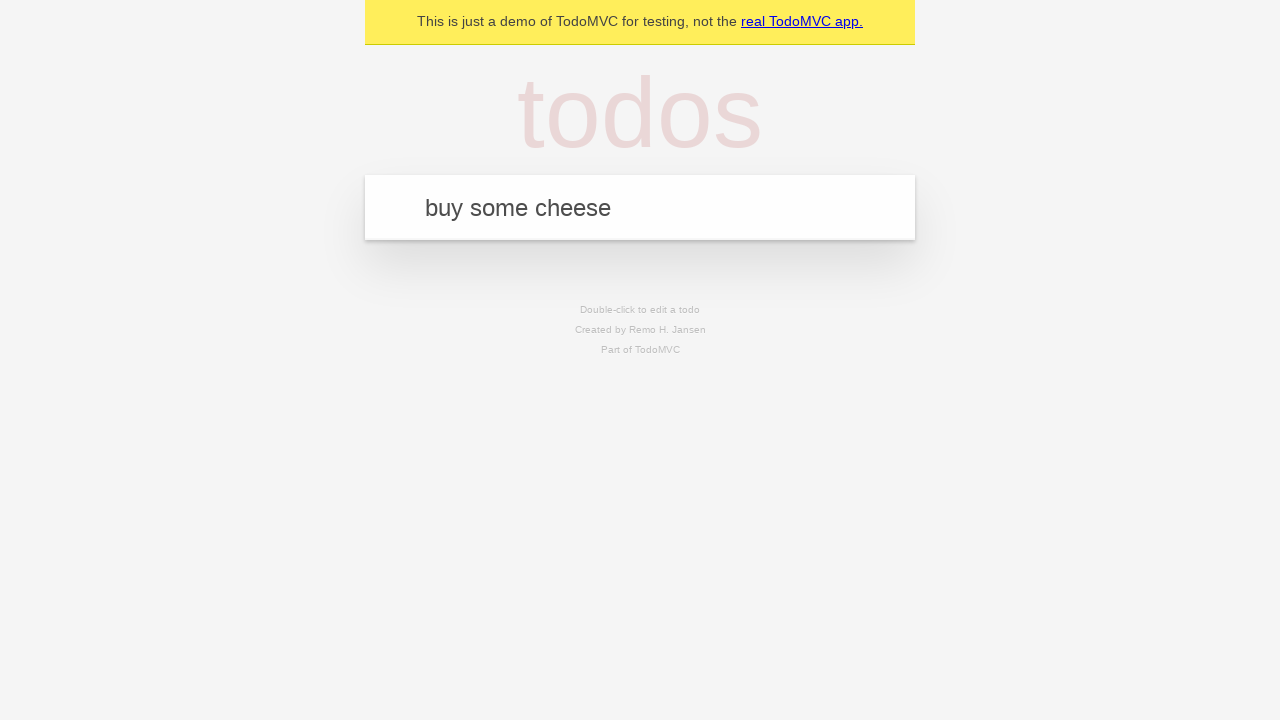

Pressed Enter to add 'buy some cheese' todo on internal:attr=[placeholder="What needs to be done?"i]
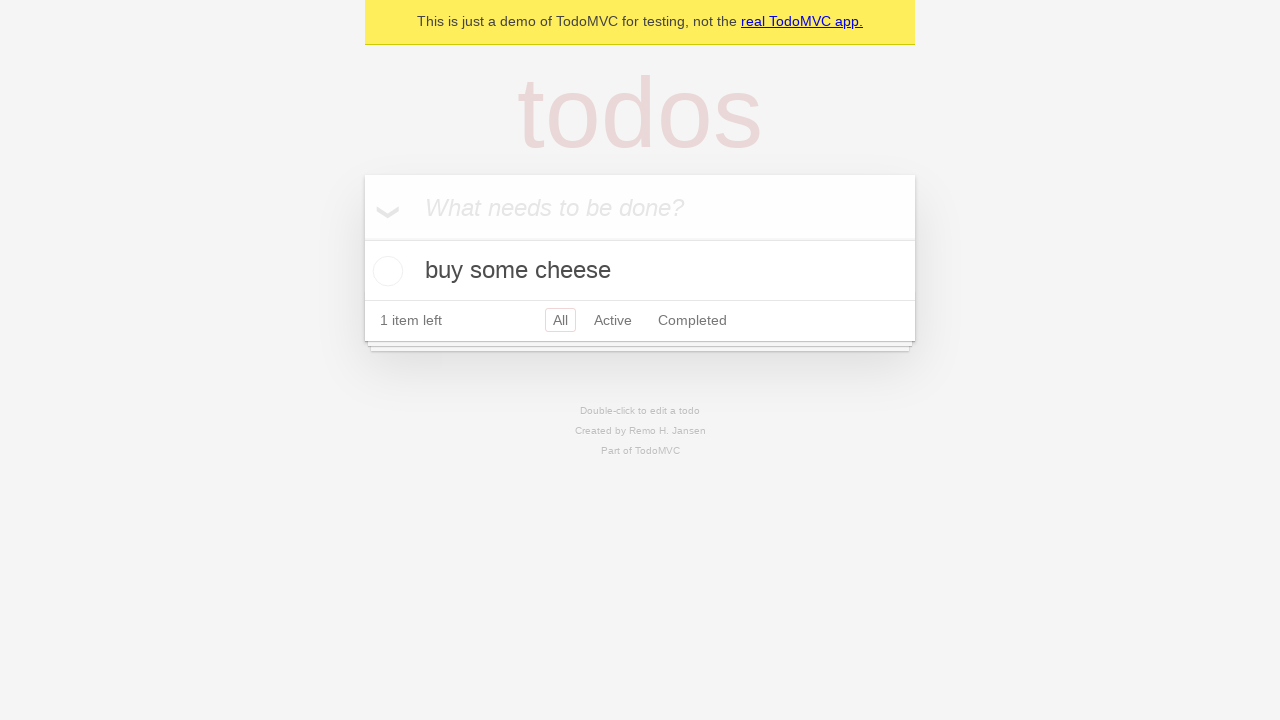

Filled todo input with 'feed the cat' on internal:attr=[placeholder="What needs to be done?"i]
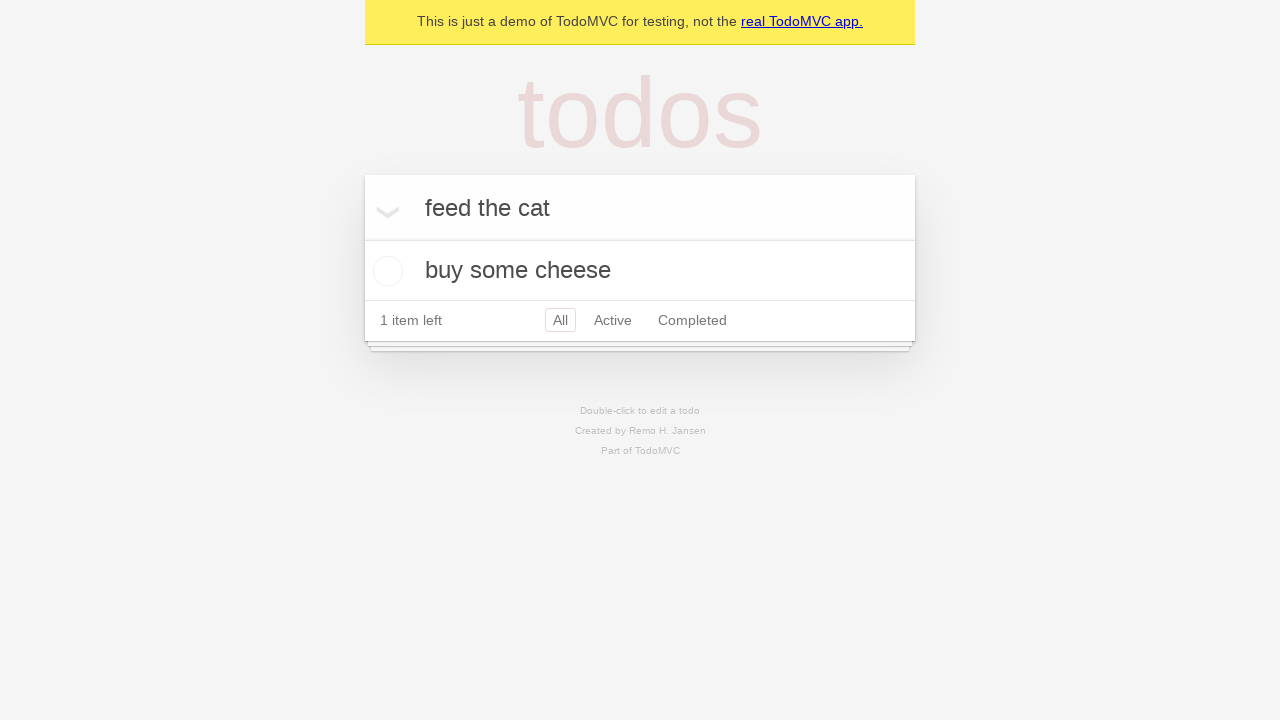

Pressed Enter to add 'feed the cat' todo on internal:attr=[placeholder="What needs to be done?"i]
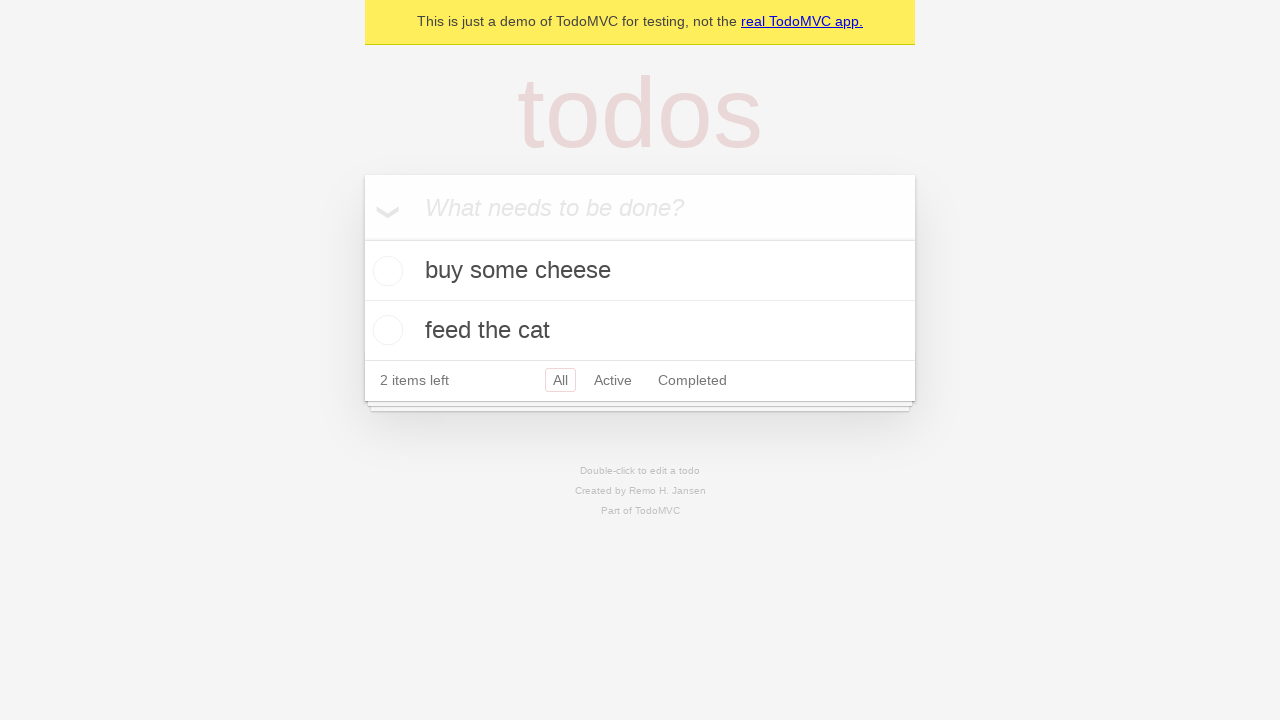

Filled todo input with 'book a doctors appointment' on internal:attr=[placeholder="What needs to be done?"i]
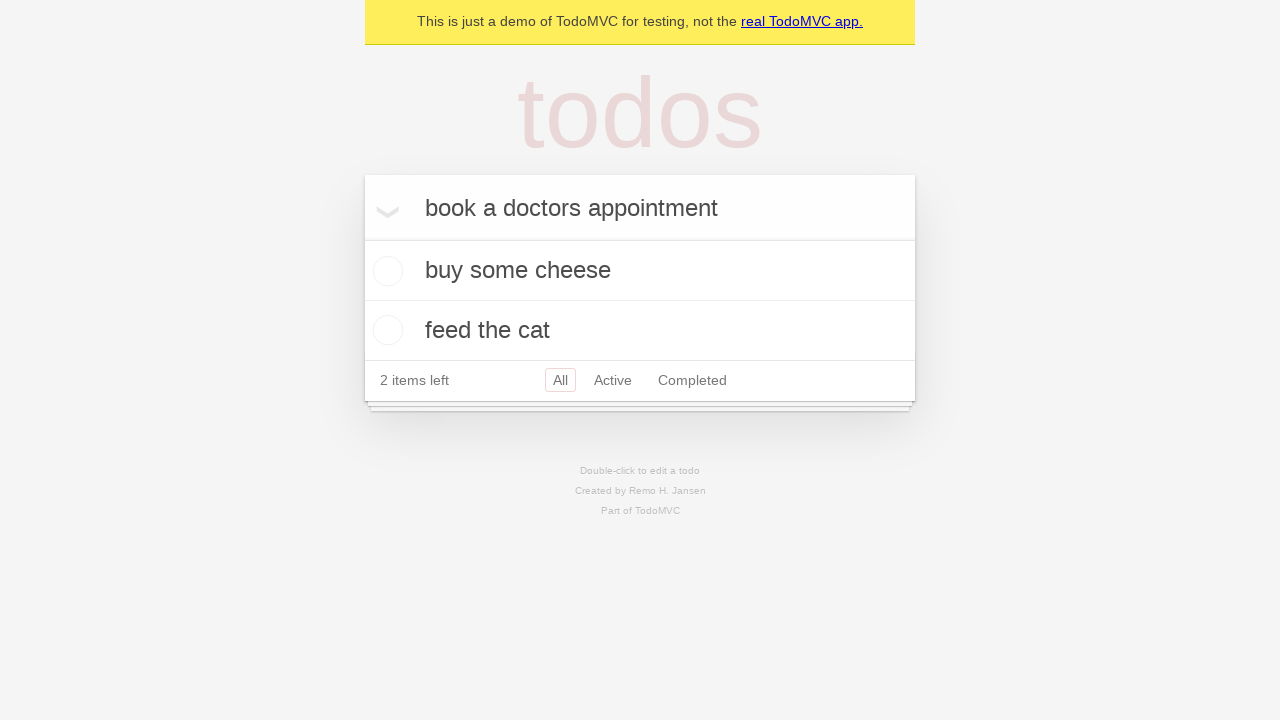

Pressed Enter to add 'book a doctors appointment' todo on internal:attr=[placeholder="What needs to be done?"i]
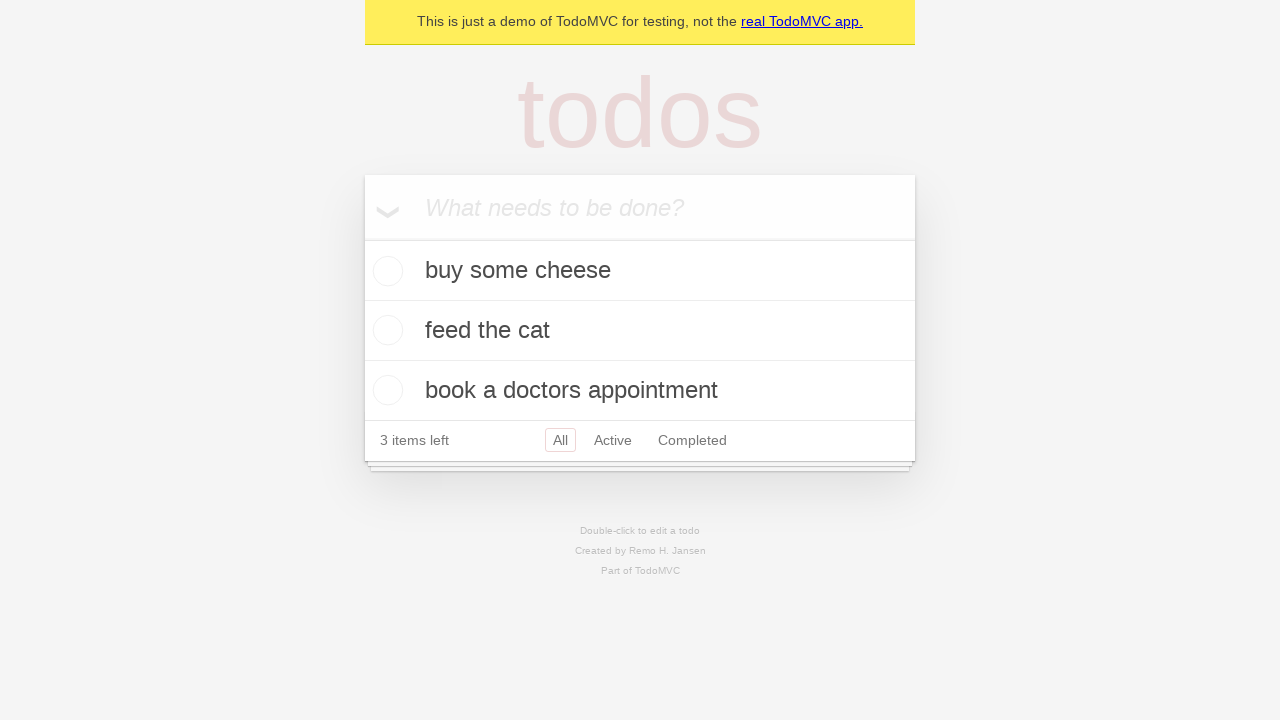

Checked 'Mark all as complete' checkbox to mark all todos as complete at (362, 238) on internal:label="Mark all as complete"i
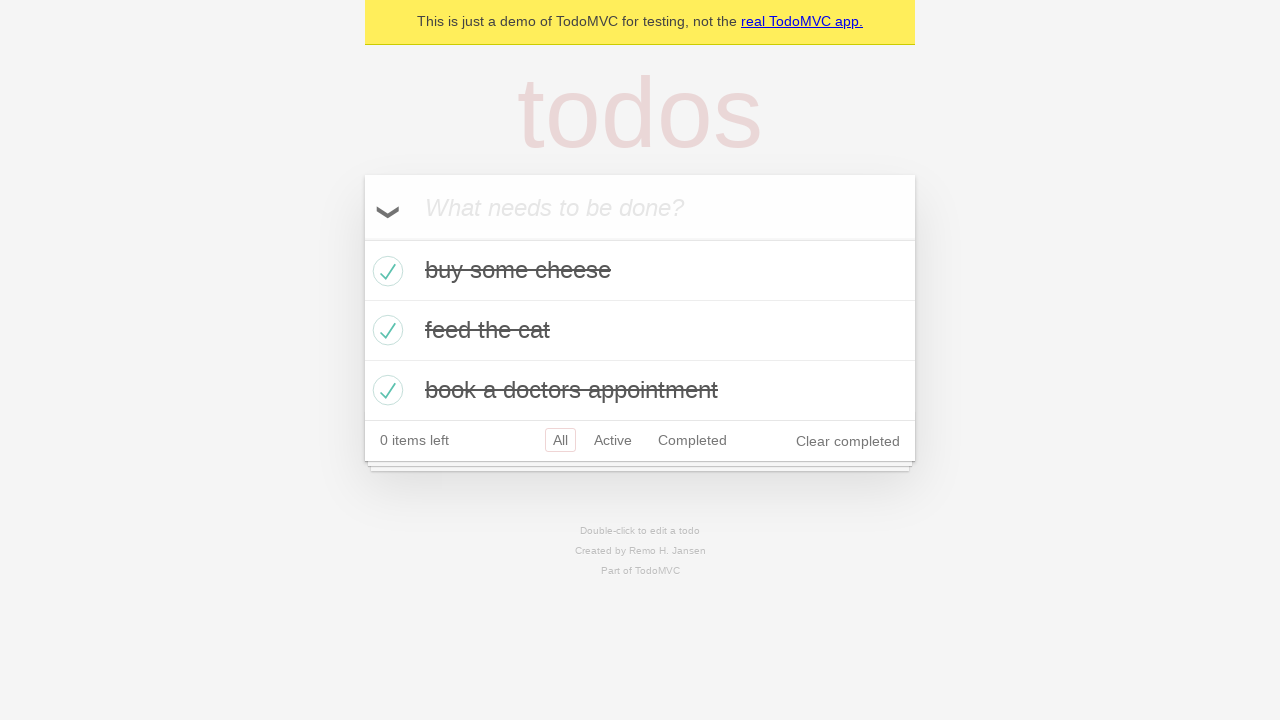

Unchecked 'Mark all as complete' checkbox to clear complete state of all todos at (362, 238) on internal:label="Mark all as complete"i
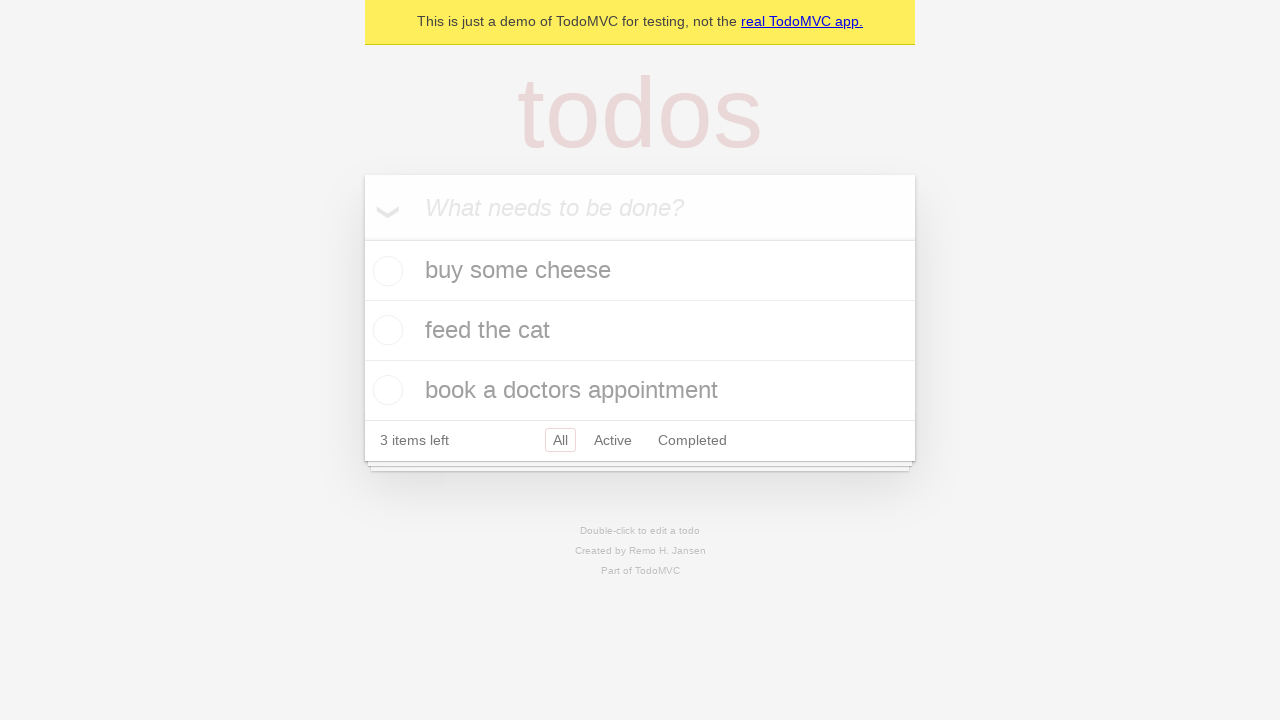

Waited for todo items to be visible in the DOM
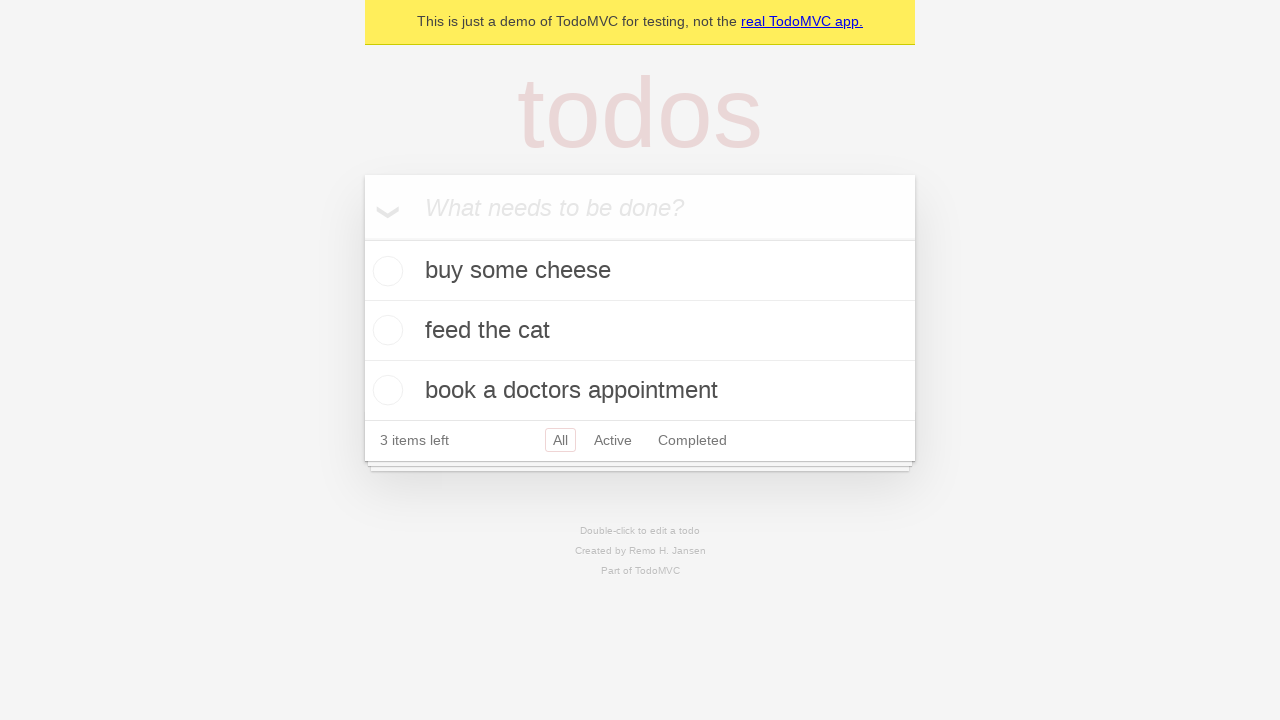

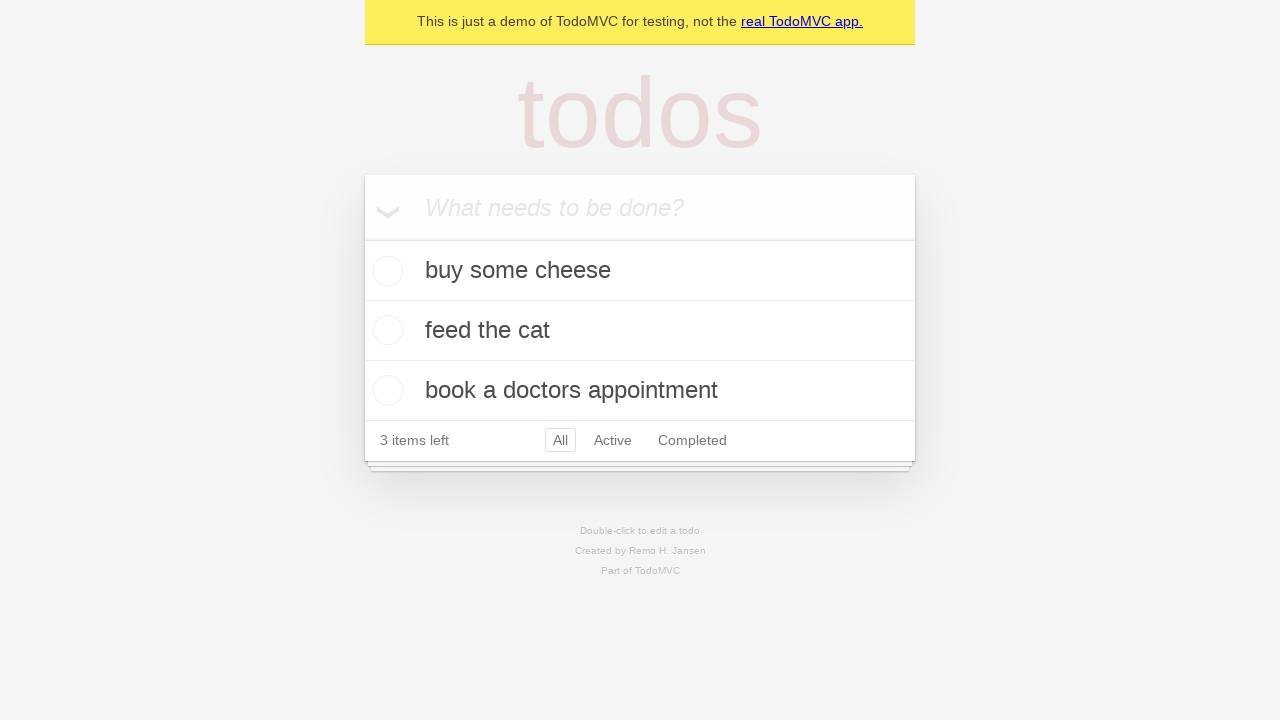